Navigates to Brazil's COVID health portal and clicks the CSV download button

Starting URL: https://covid.saude.gov.br/

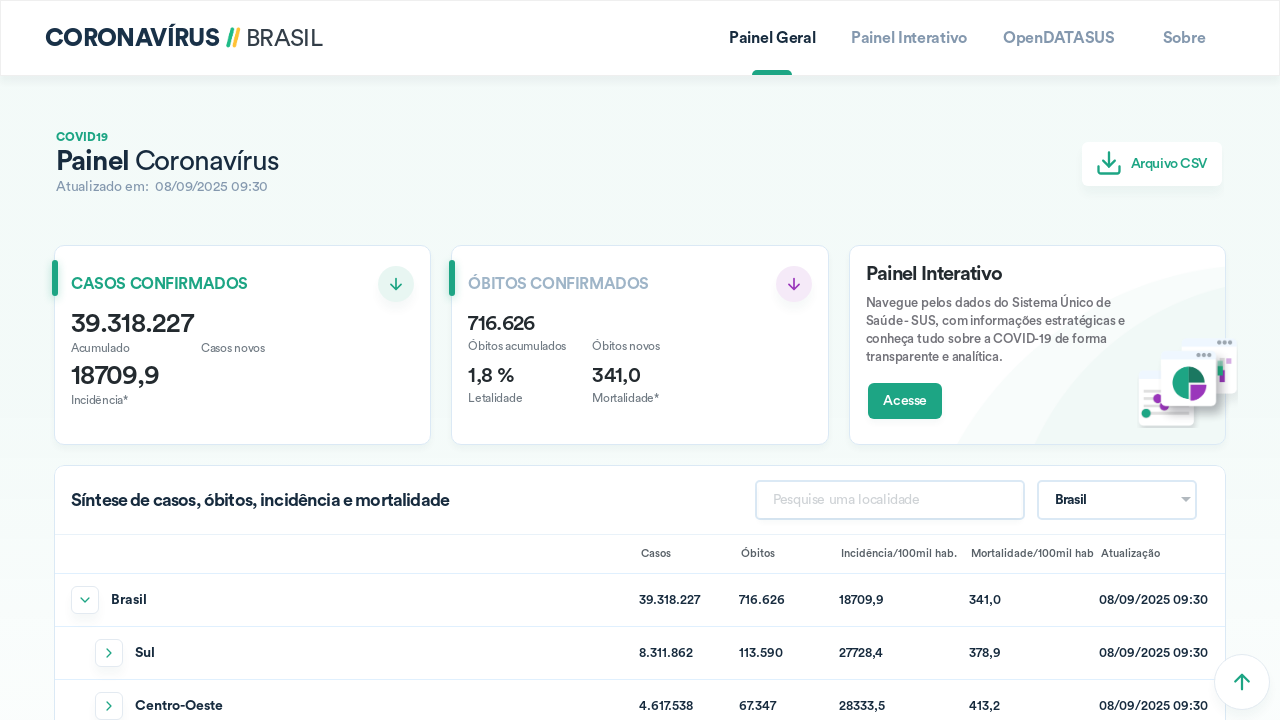

Navigated to Brazil's COVID health portal
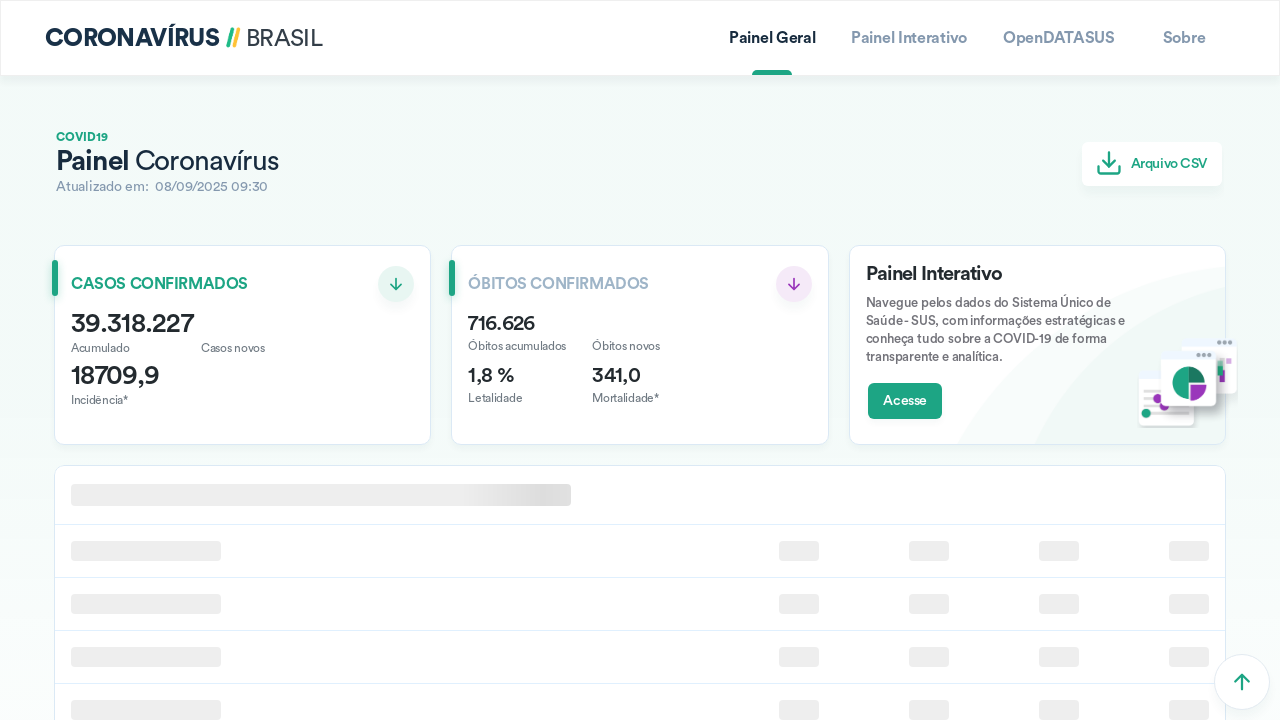

Clicked the CSV download button at (772, 38) on ion-button
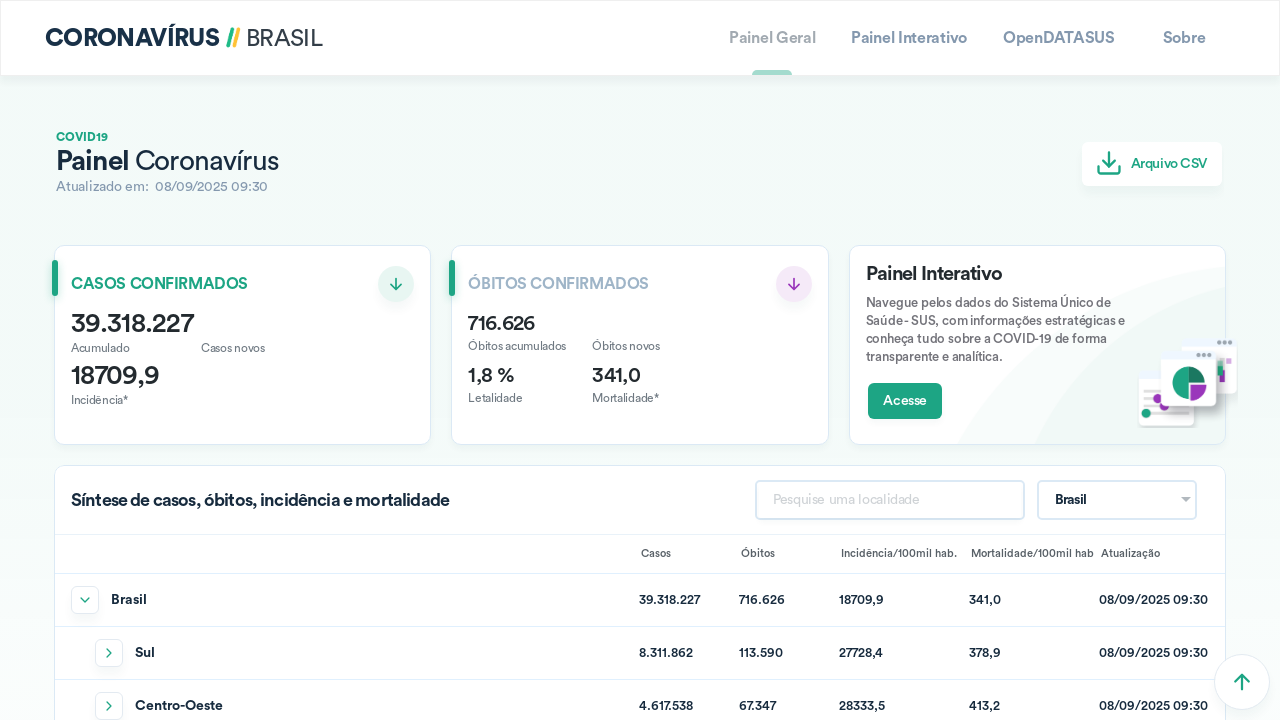

Waited 10 seconds for download to initiate
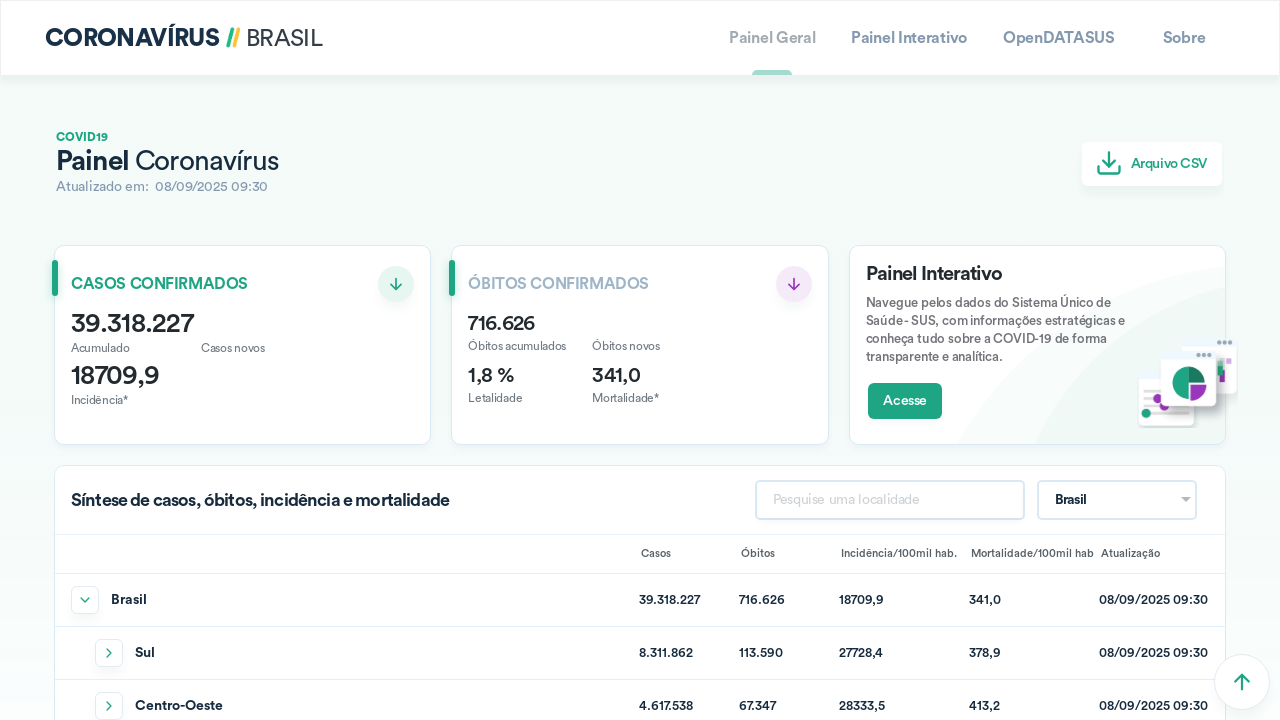

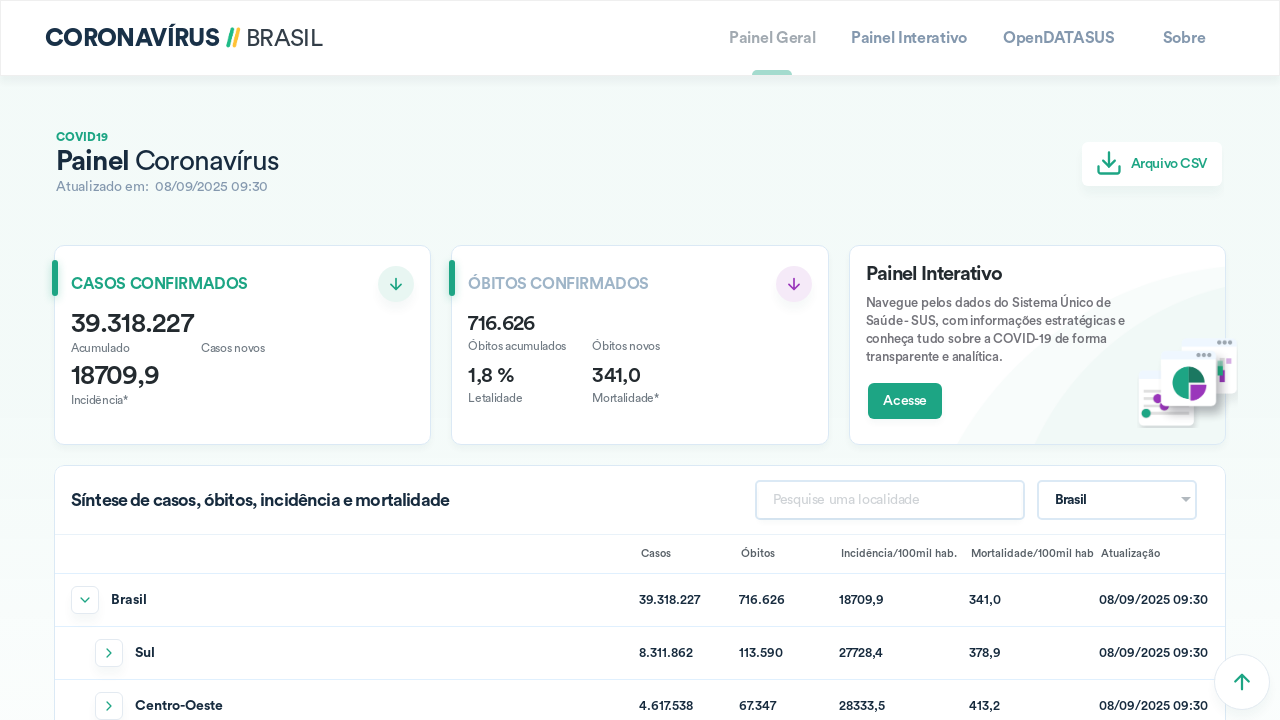